Navigates to the training-support.net homepage and clicks on the "About Us" link to navigate to the about page

Starting URL: https://www.training-support.net

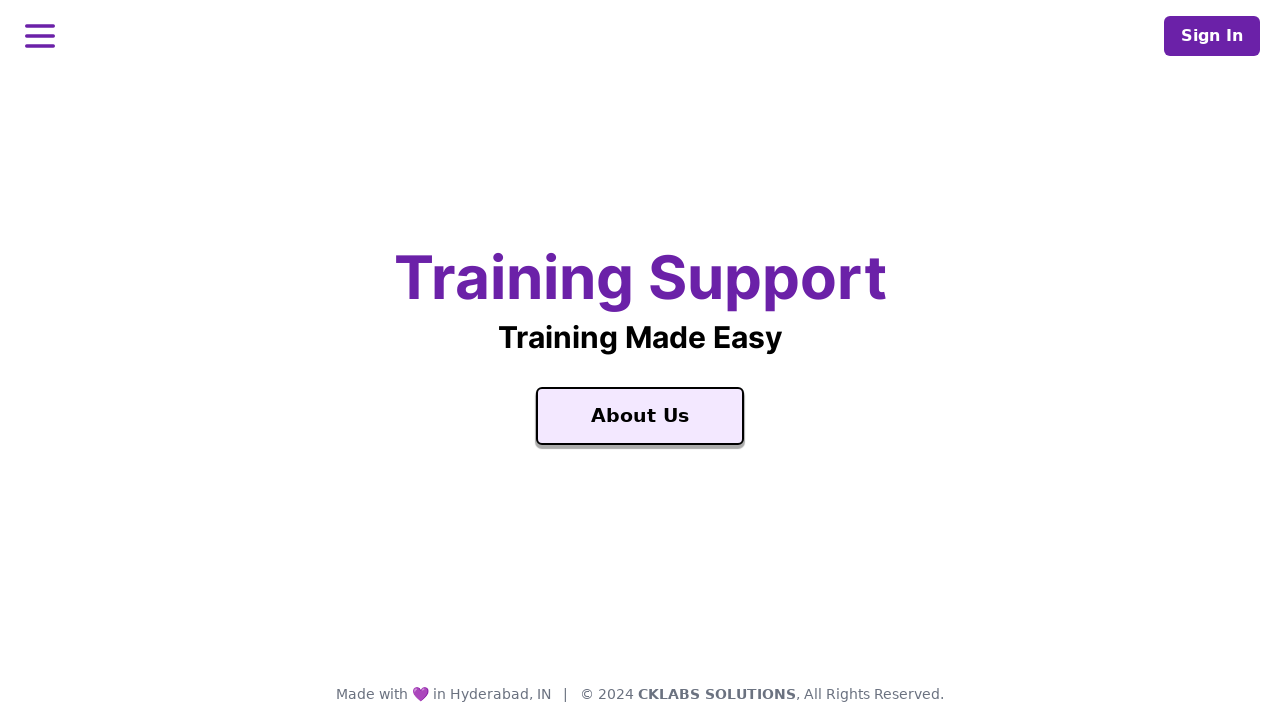

Navigated to training-support.net homepage
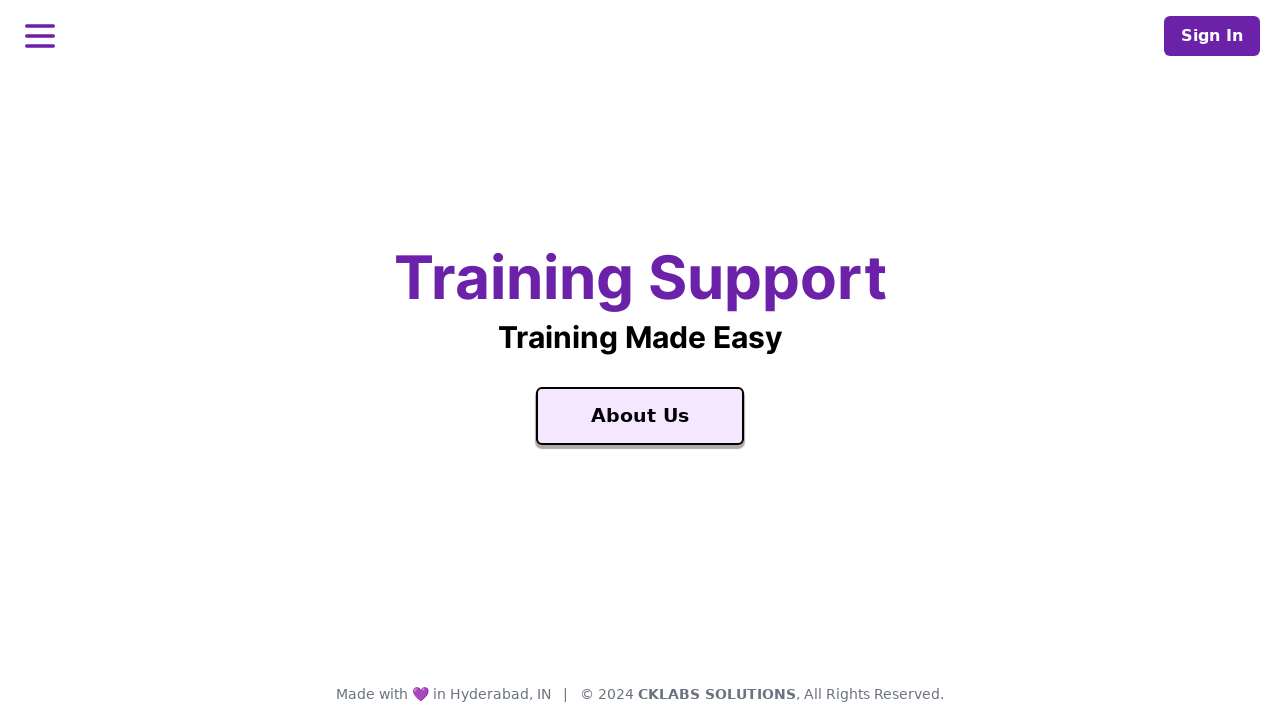

Clicked on the 'About Us' link at (640, 416) on xpath=//a[contains(text(),'About Us')]
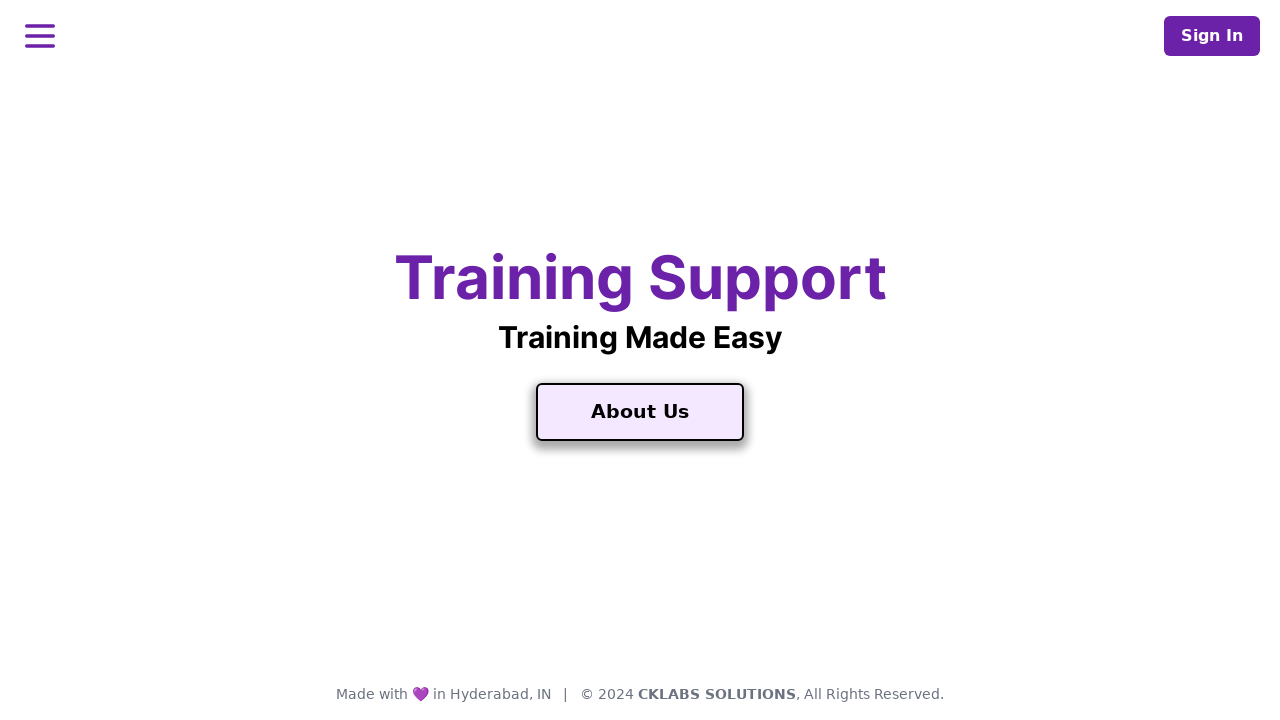

About page loaded and DOM content rendered
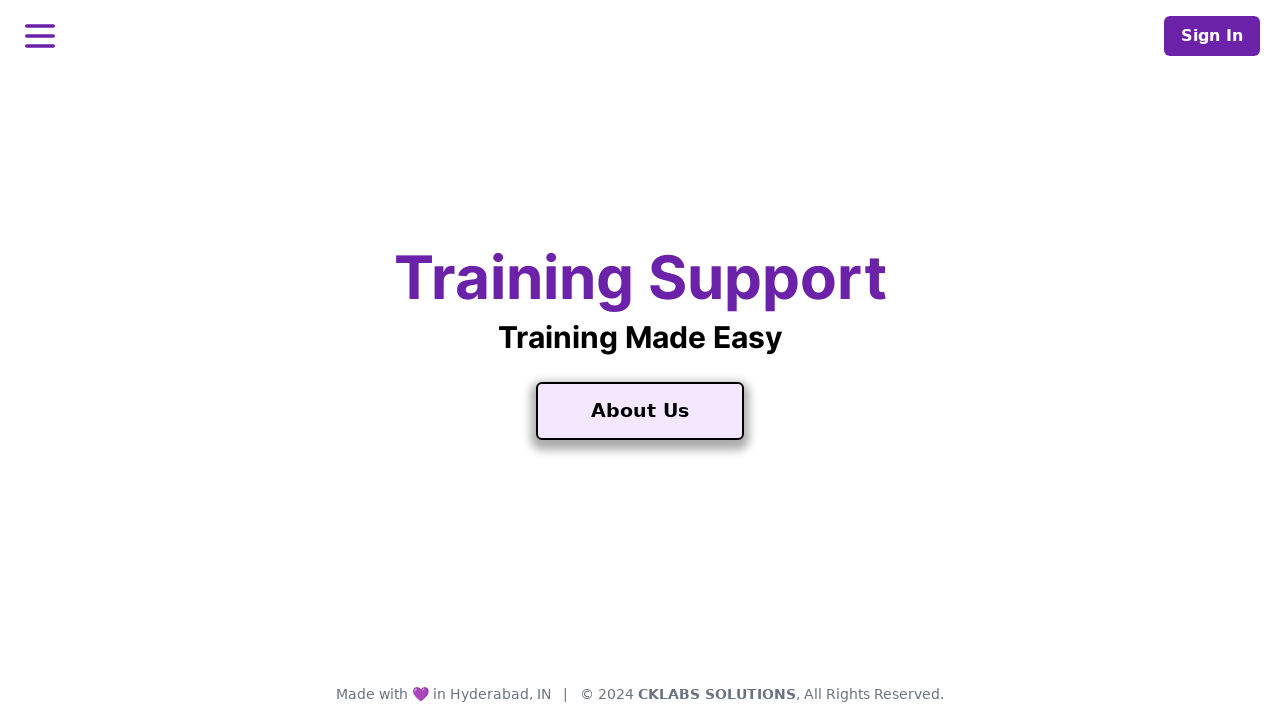

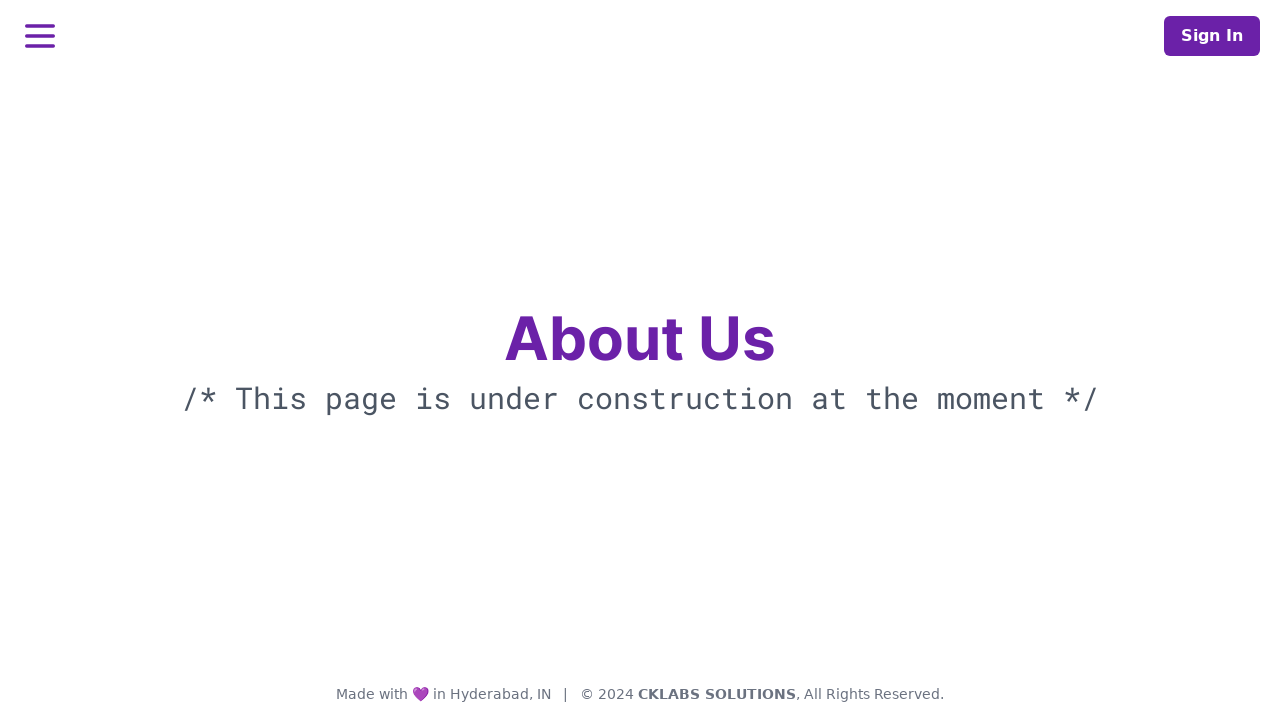